Tests AJIO's search and filter functionality by searching for bags, applying gender and category filters, and verifying the displayed products

Starting URL: https://www.ajio.com/

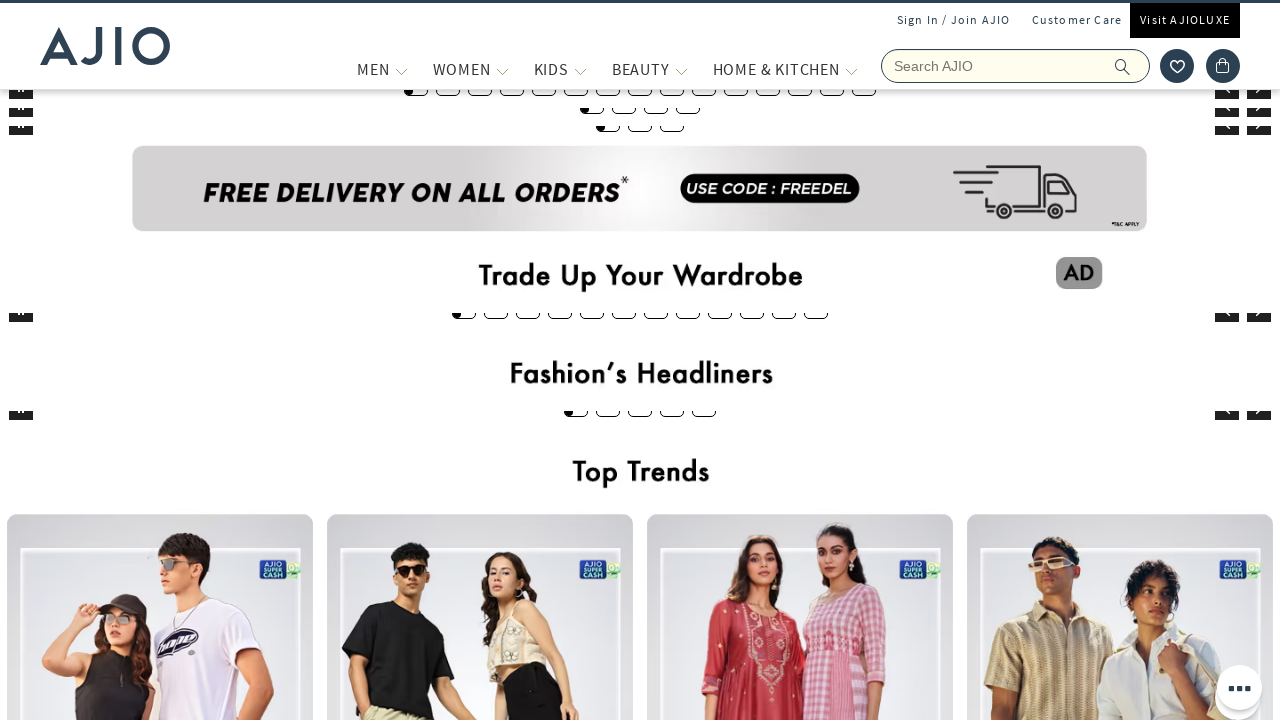

Filled search field with 'Bags' on input[name='searchVal']
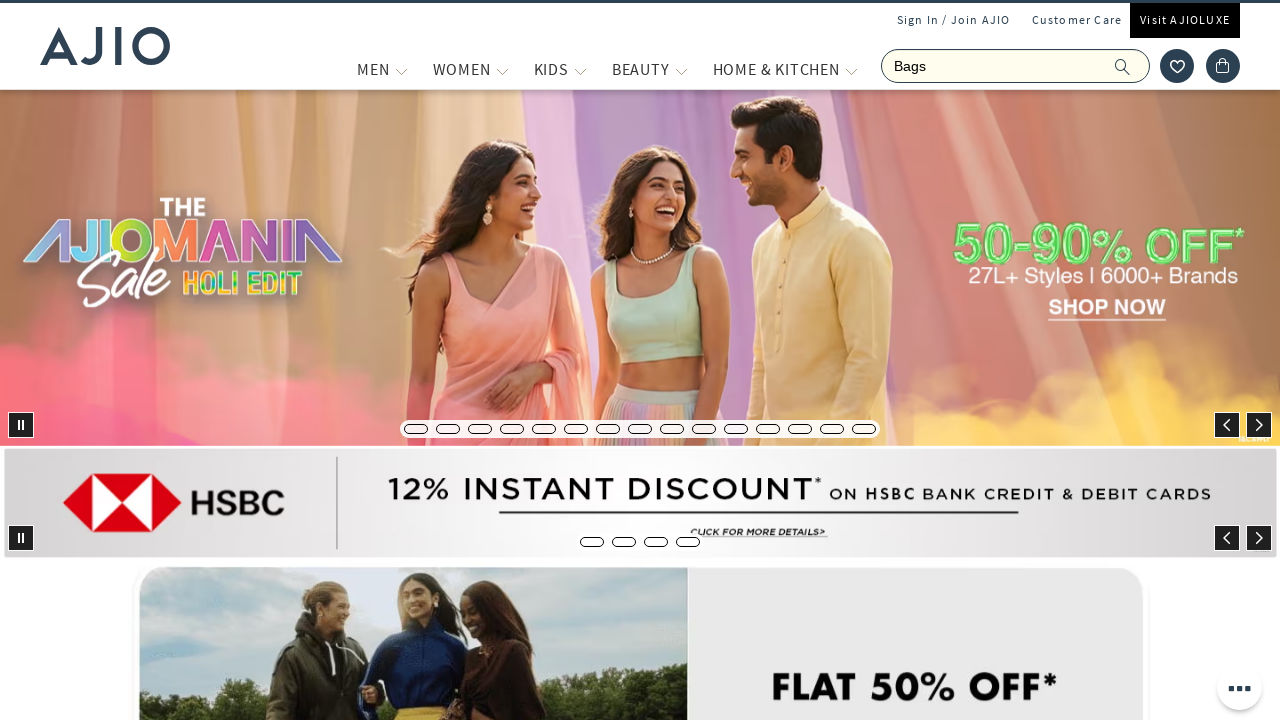

Pressed Enter to search for bags on input[name='searchVal']
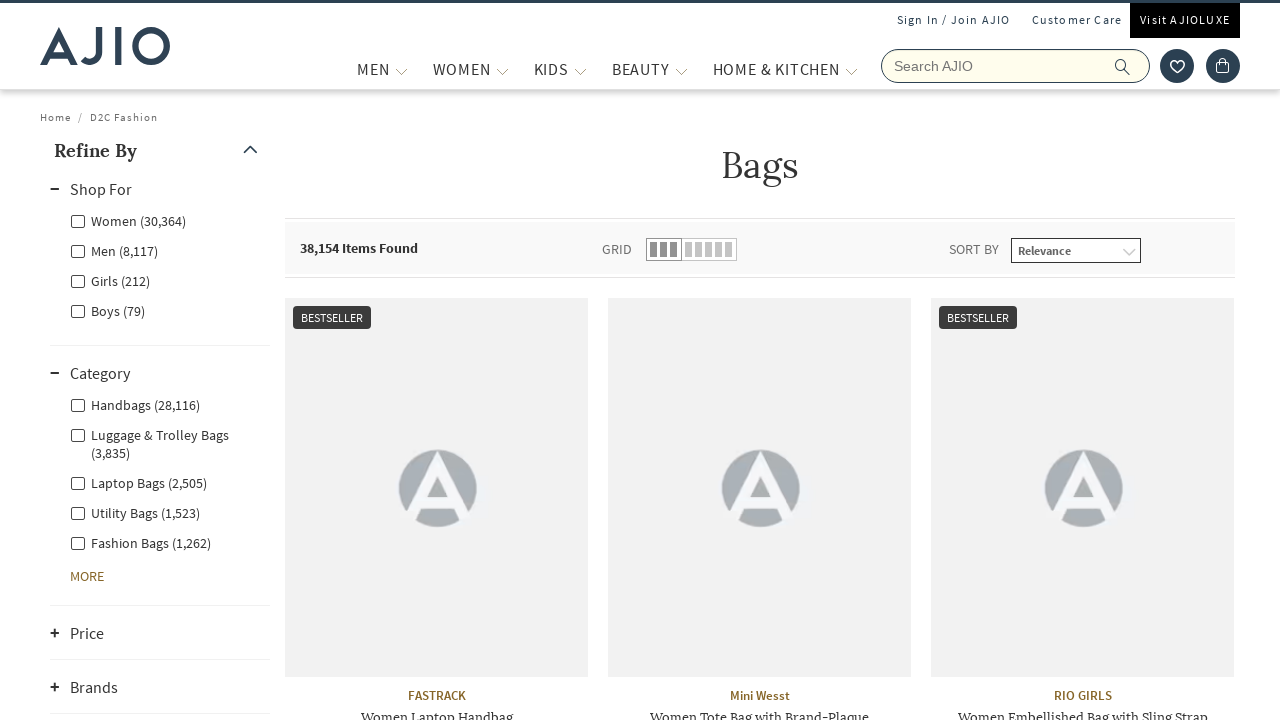

Waited for search results to load
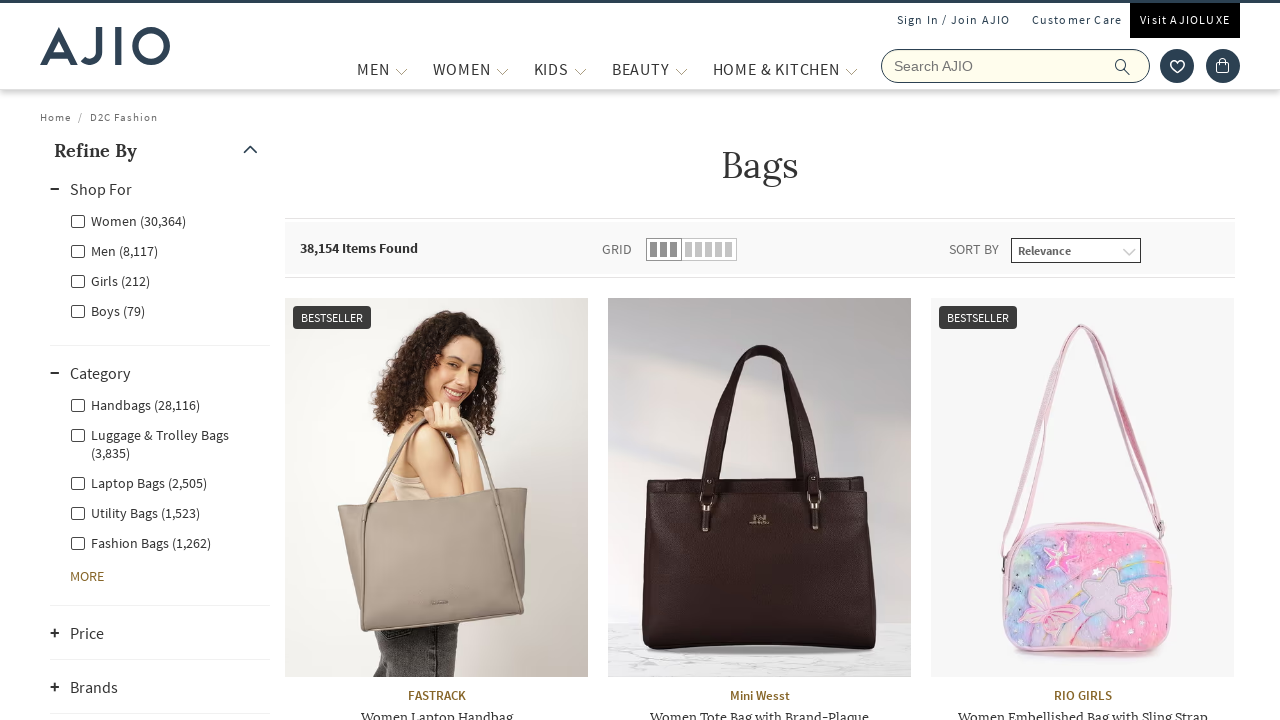

Applied Men gender filter at (114, 250) on xpath=//label[@for='Men']
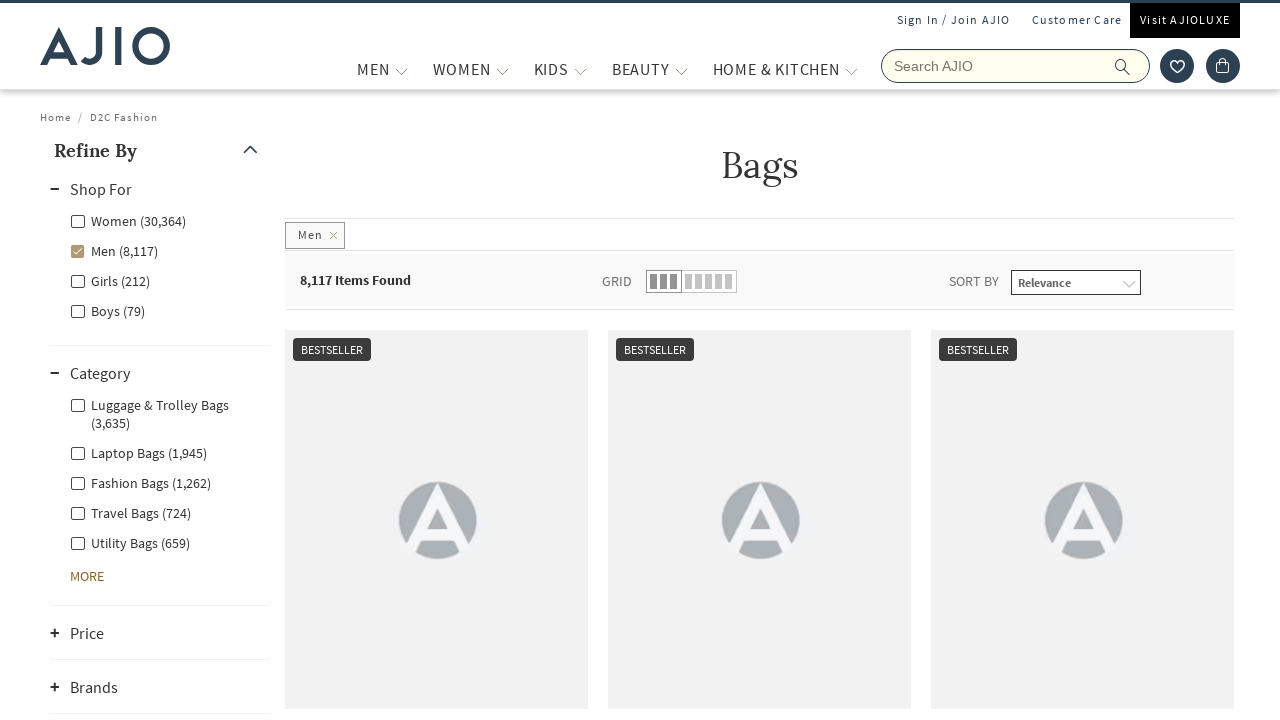

Waited for gender filter to apply
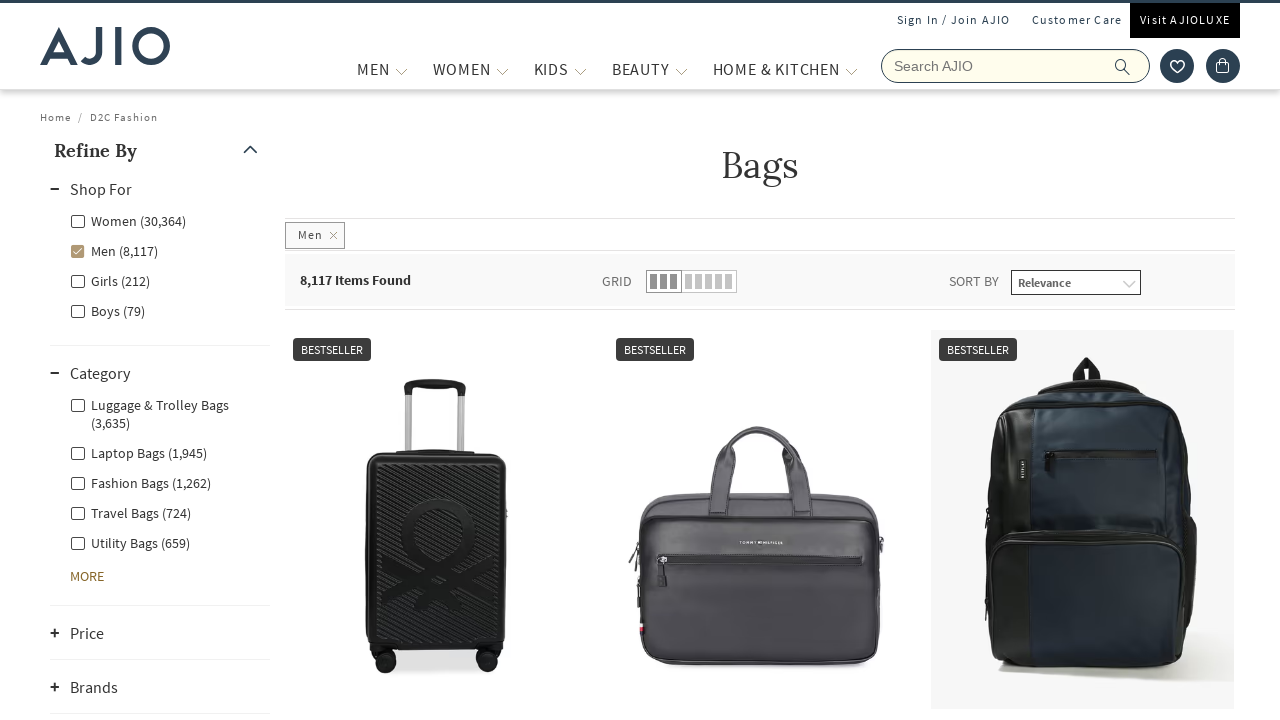

Applied Men - Fashion Bags category filter at (140, 482) on xpath=//label[@for='Men - Fashion Bags']
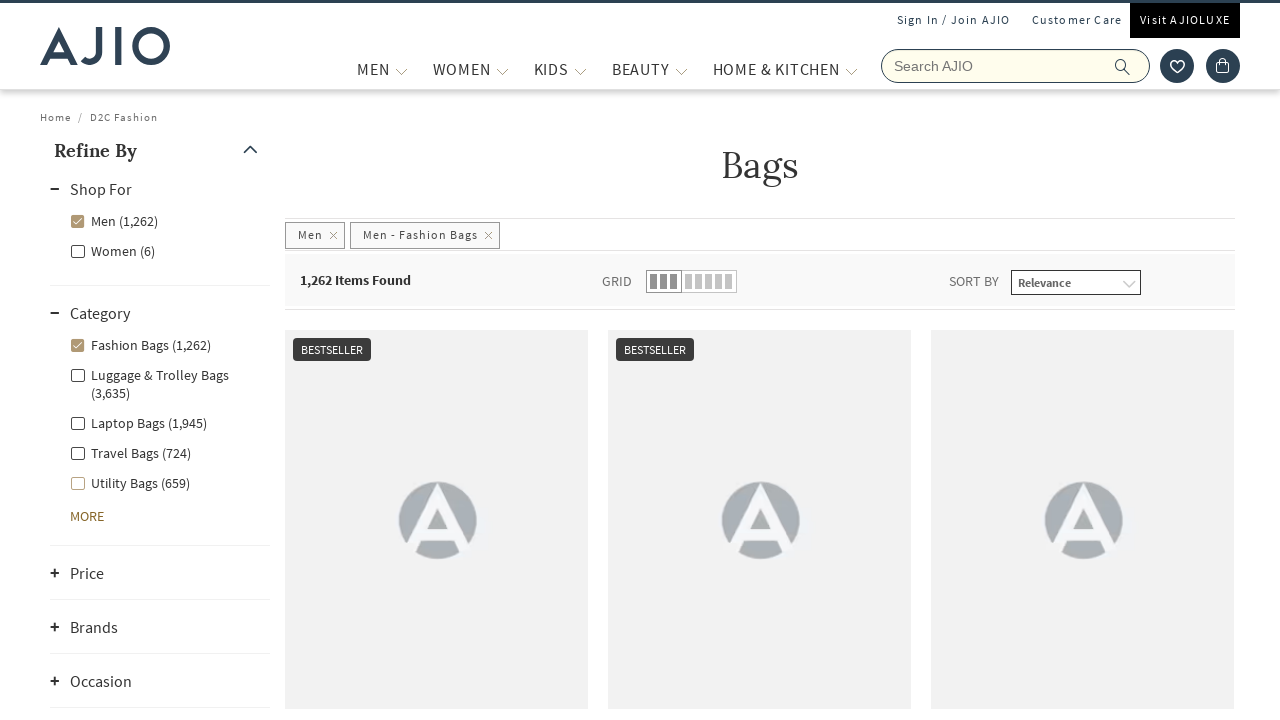

Waited for category filter to apply
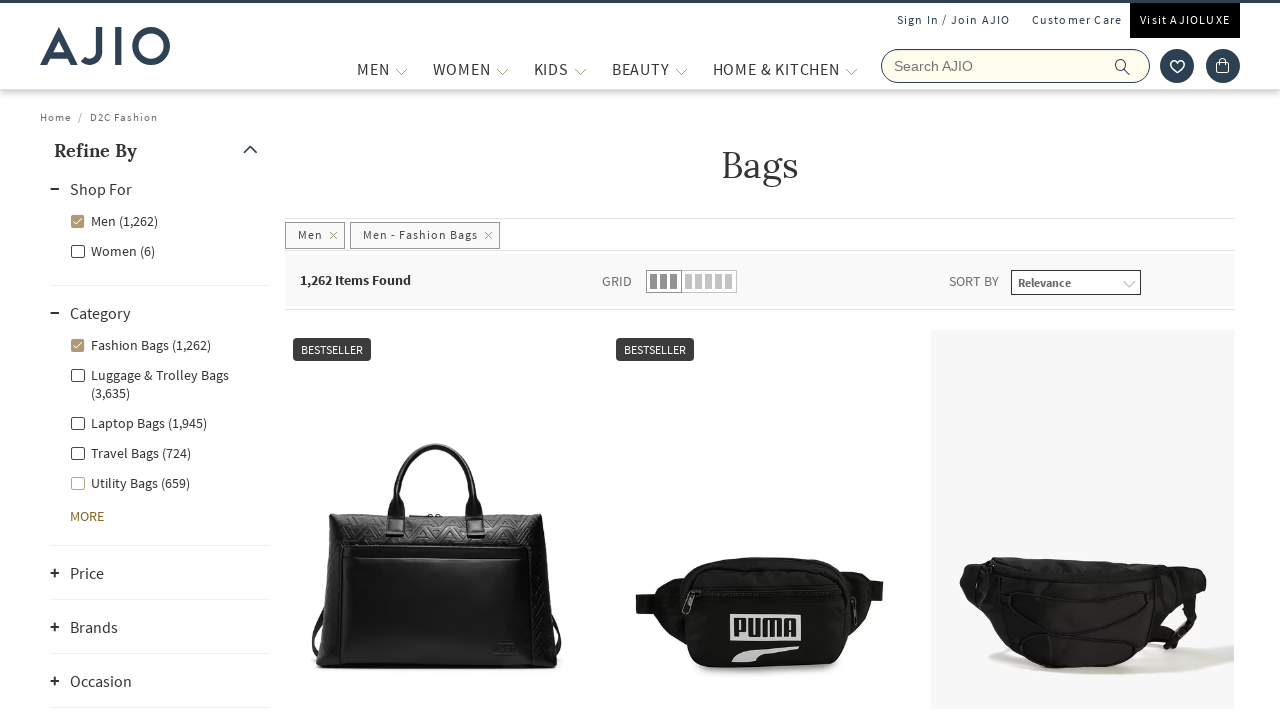

Product length selector appeared
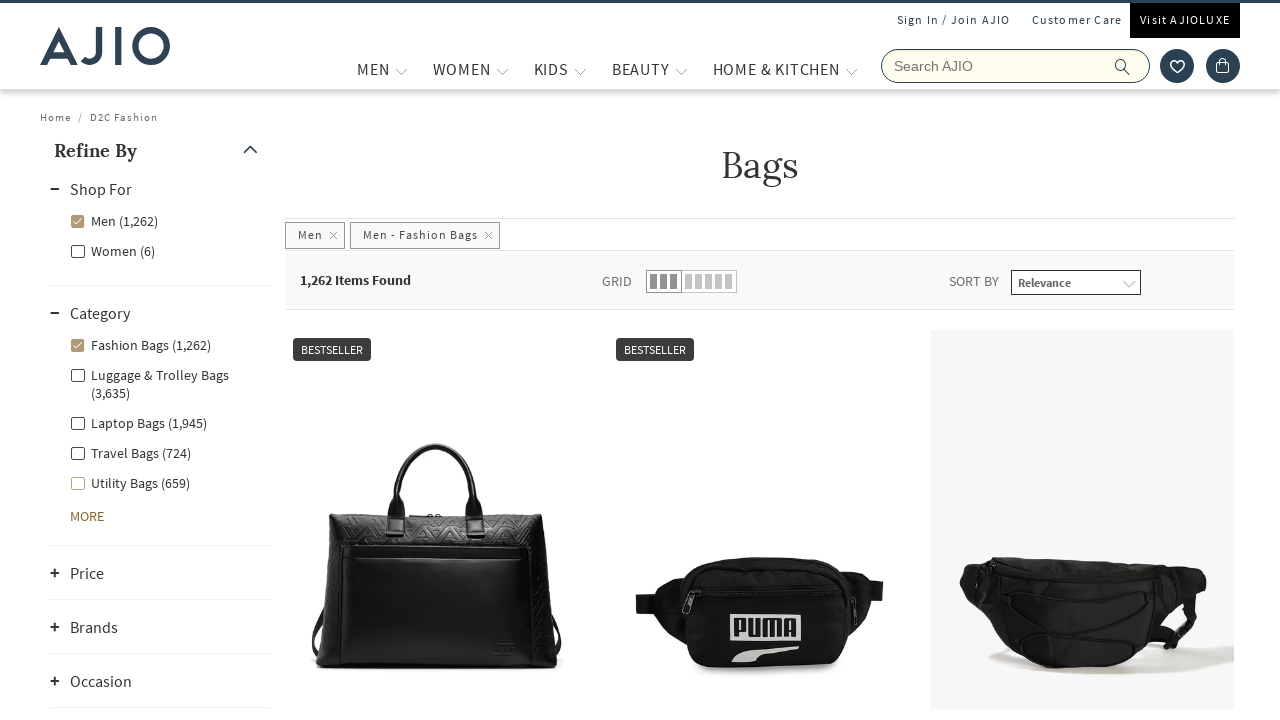

Product brand selector appeared
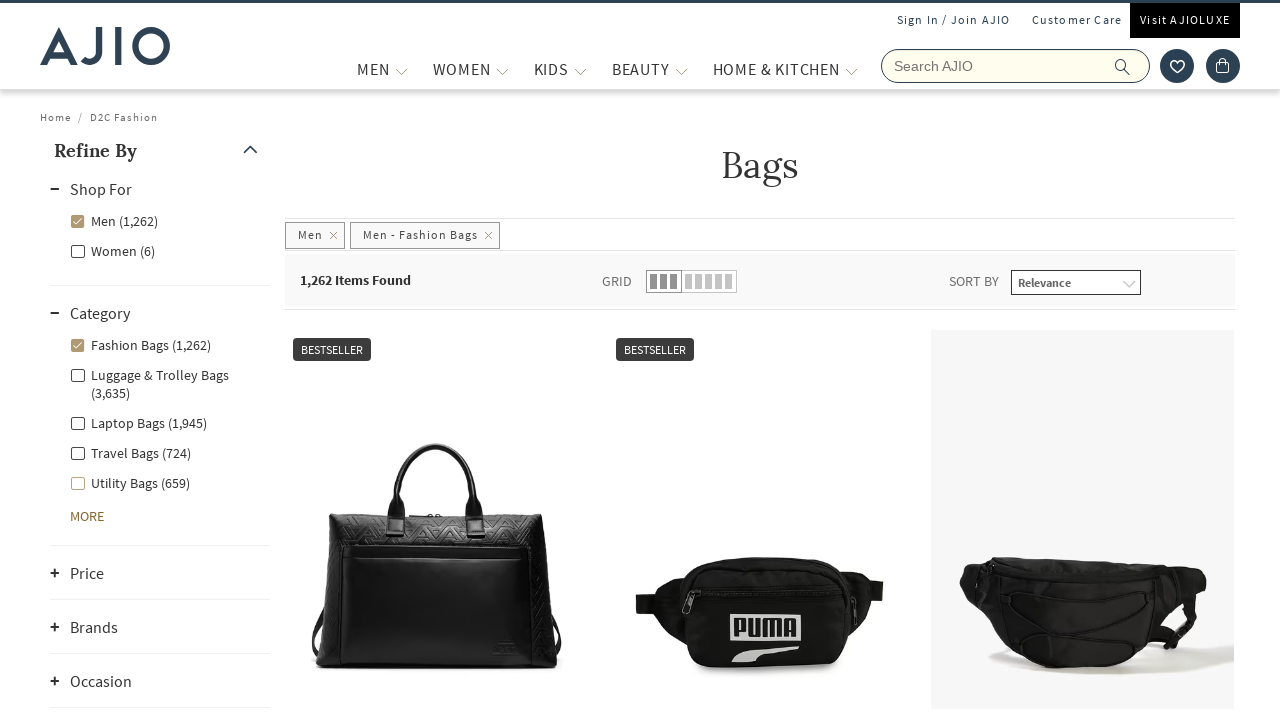

Product name selector appeared, all filters applied and results displayed
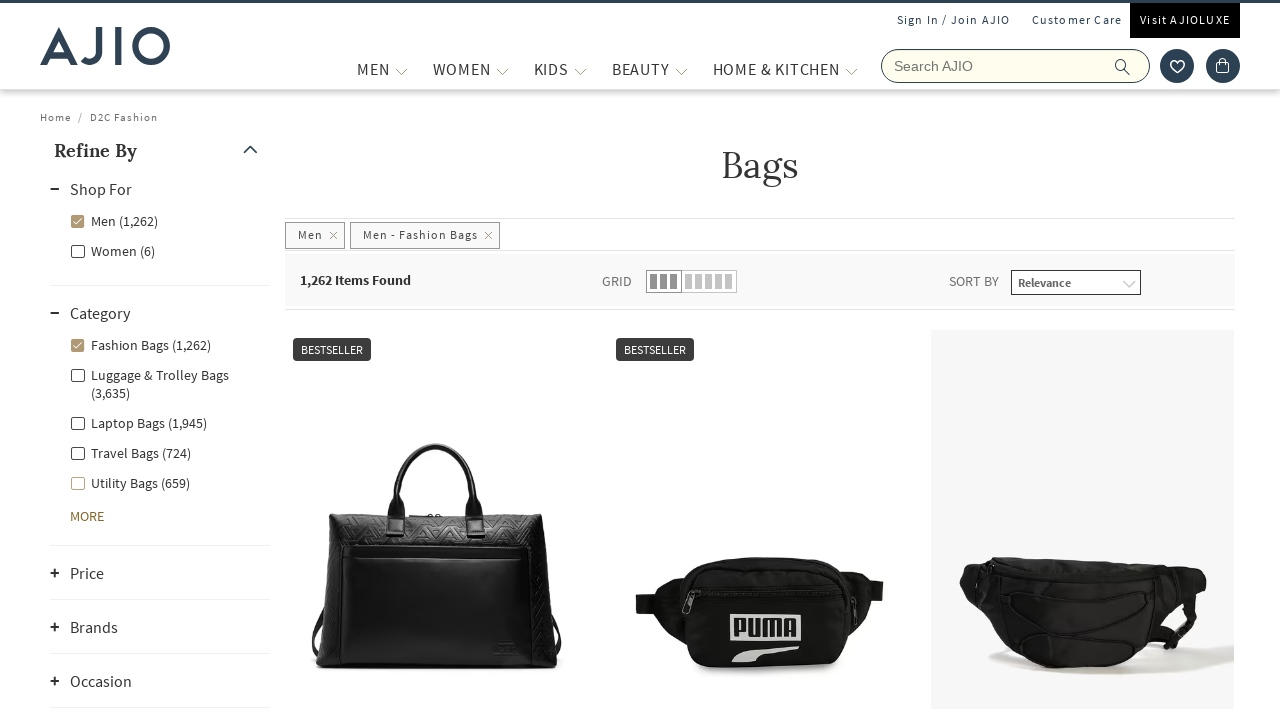

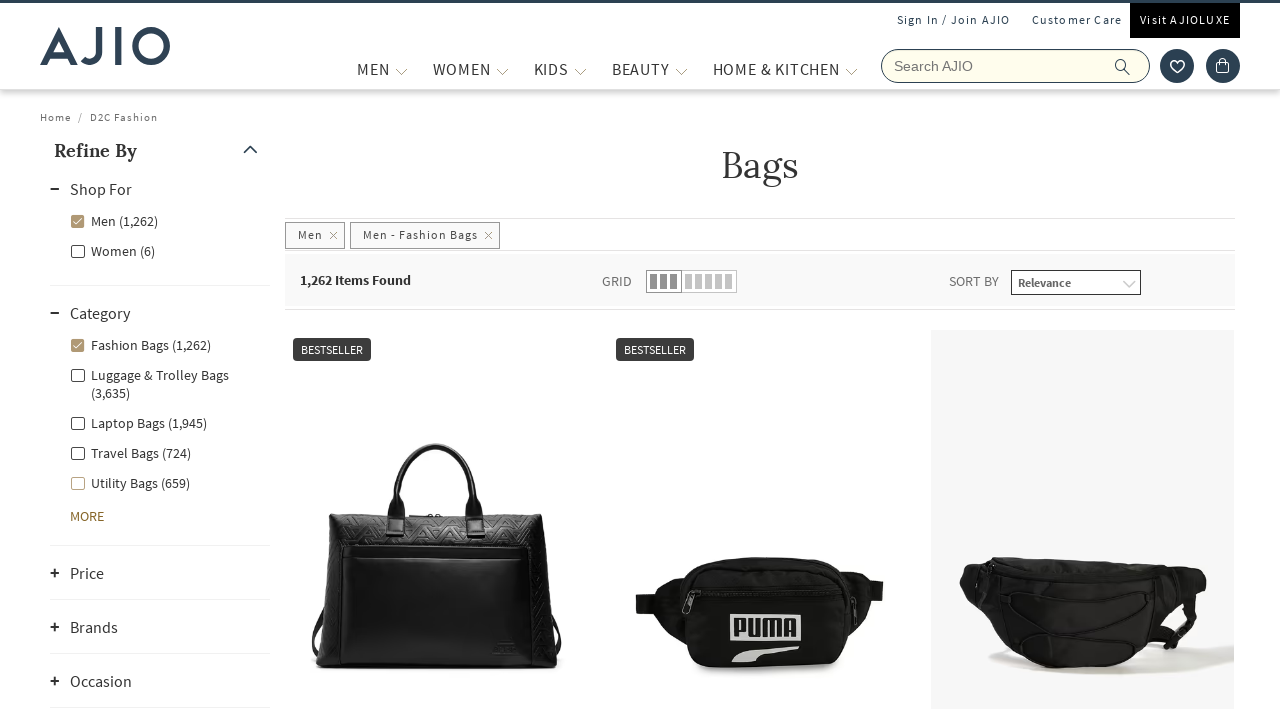